Tests JavaScript alert handling by clicking buttons that trigger JS Alert and JS Confirm dialogs, then accepting and dismissing them respectively.

Starting URL: https://the-internet.herokuapp.com/javascript_alerts

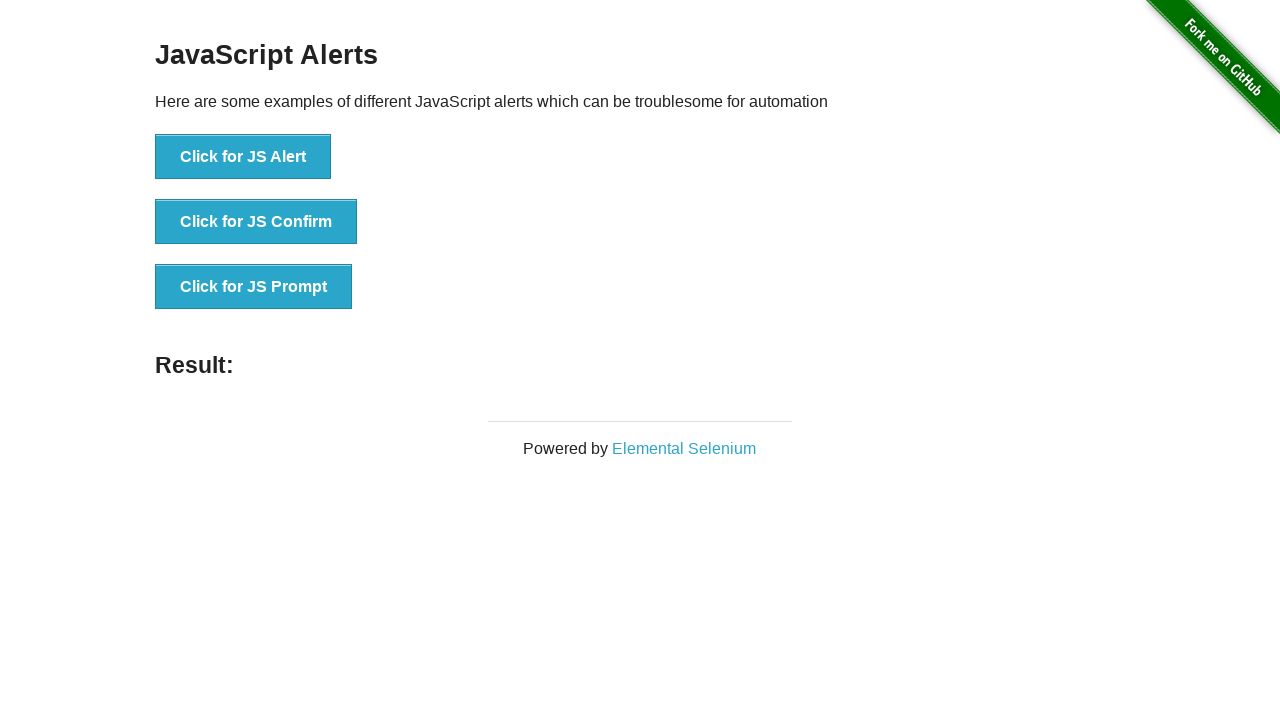

Set up dialog handler to accept the first alert
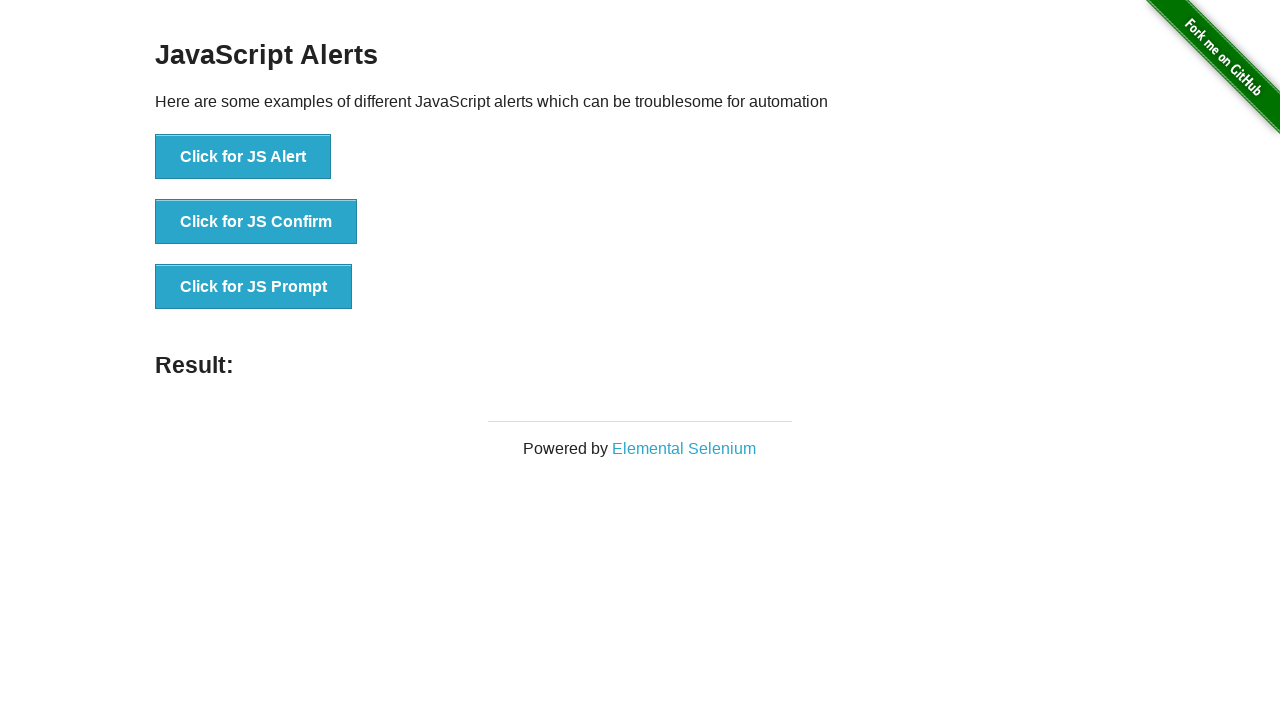

Clicked the JS Alert button at (243, 157) on xpath=//button[text()='Click for JS Alert']
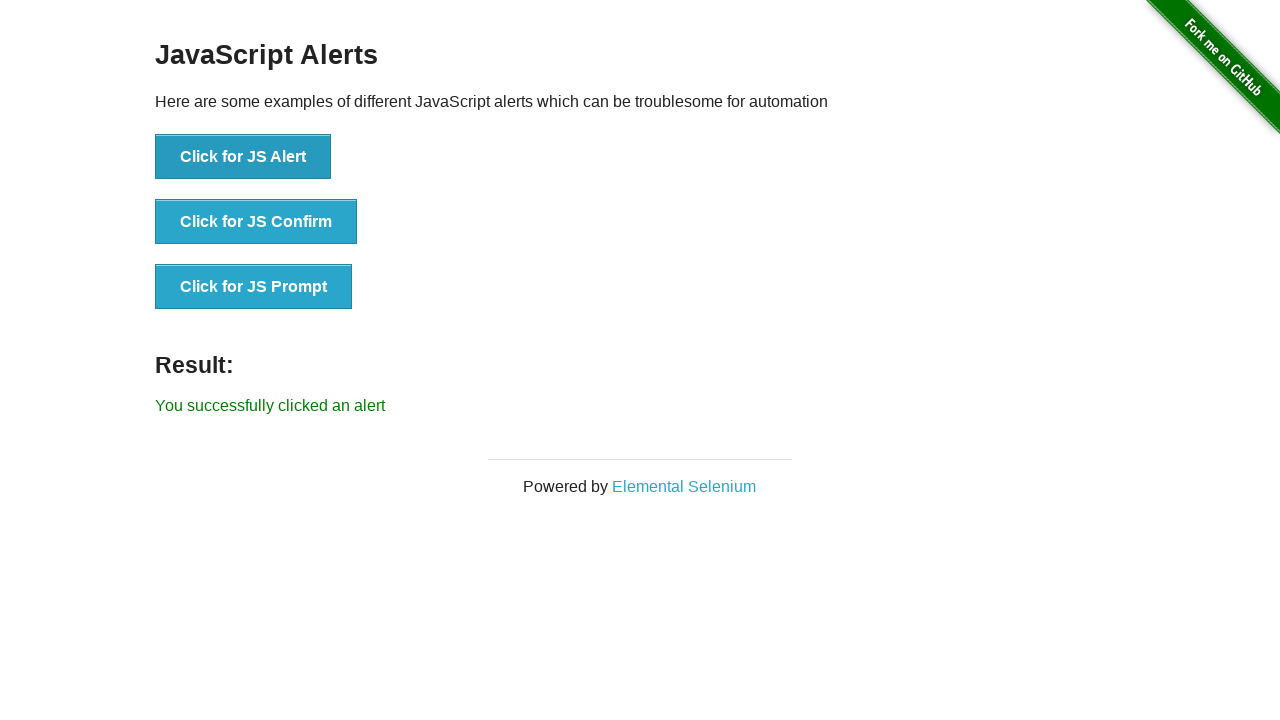

Waited for the alert dialog to be handled and accepted
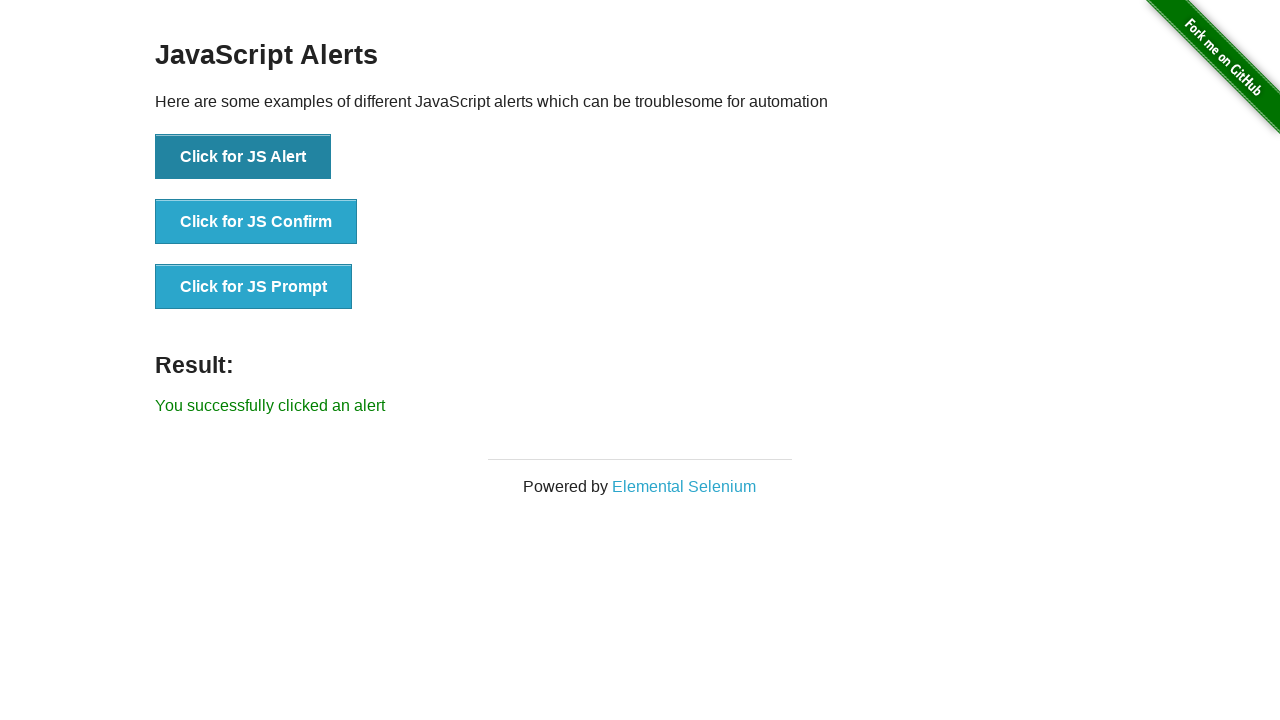

Set up dialog handler to dismiss the confirm dialog
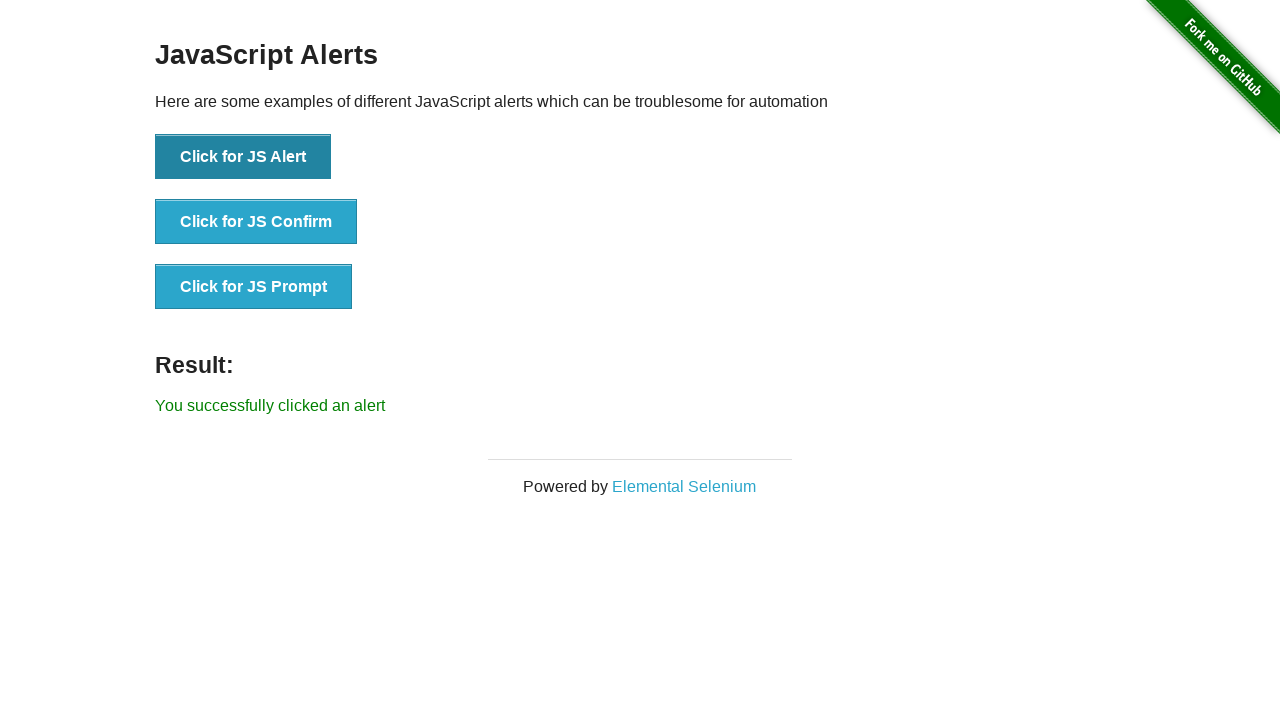

Clicked the JS Confirm button at (256, 222) on xpath=//button[text()='Click for JS Confirm']
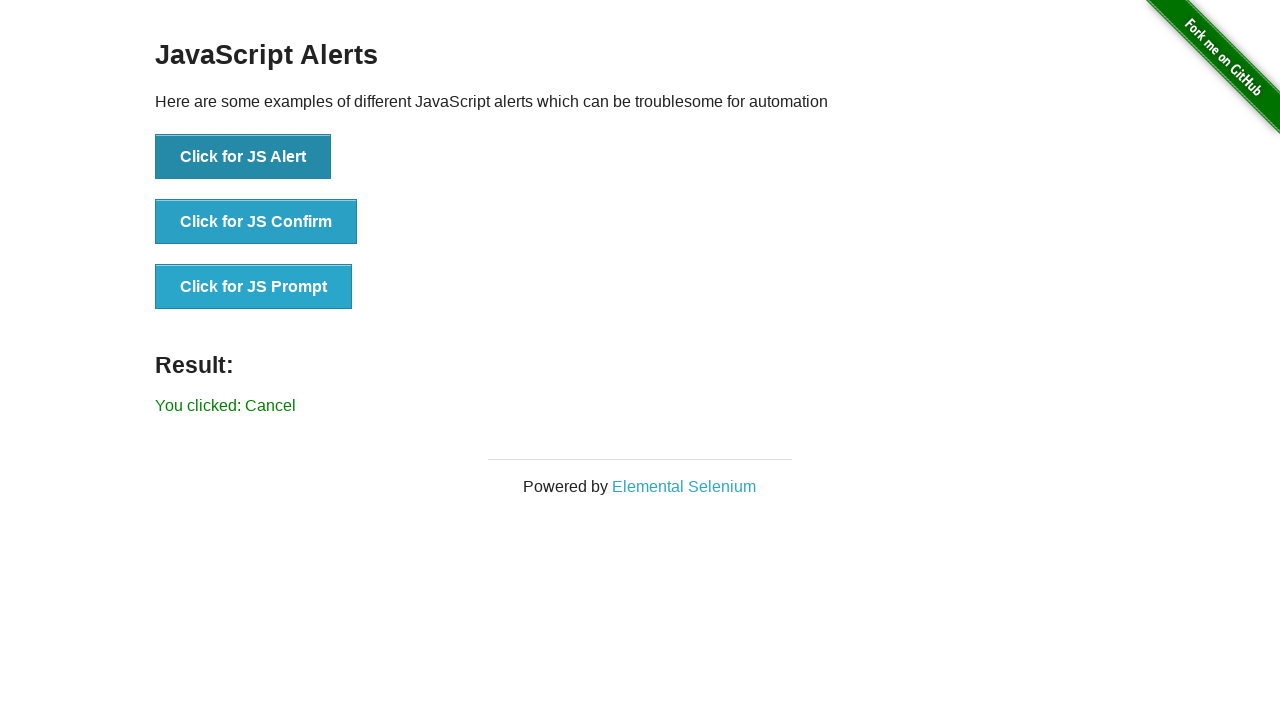

Waited for the confirm dialog to be handled and dismissed
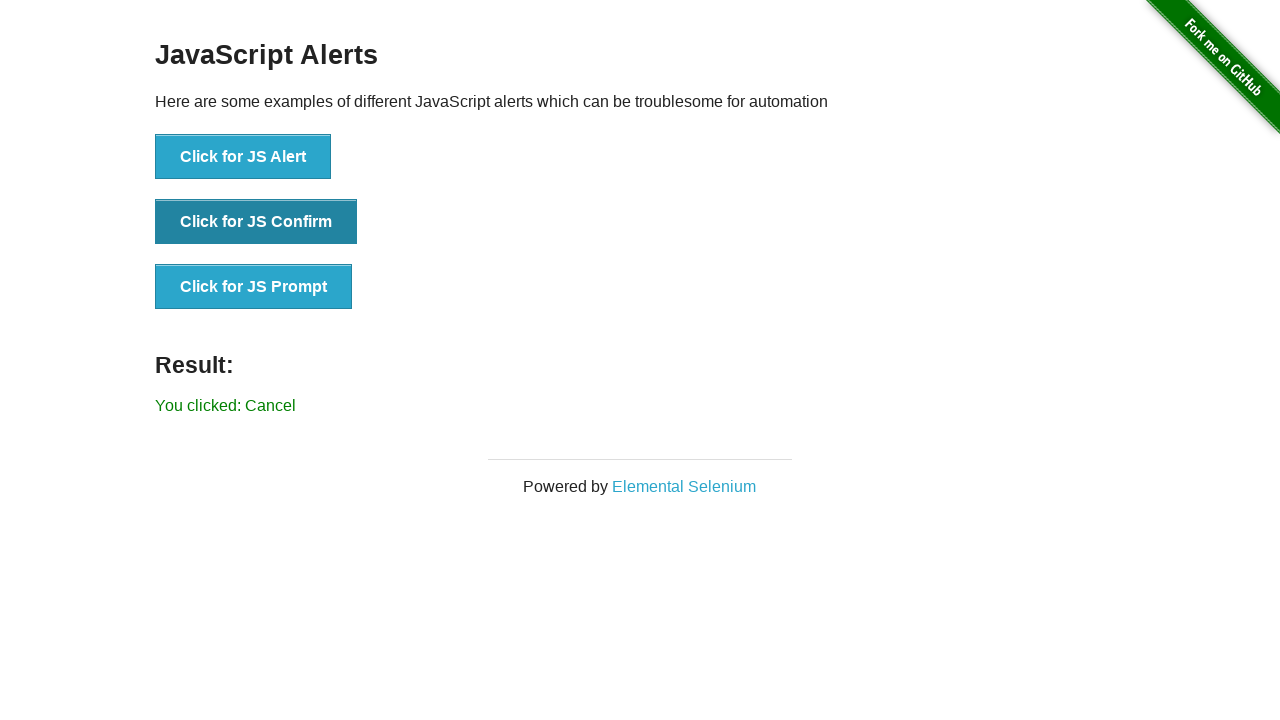

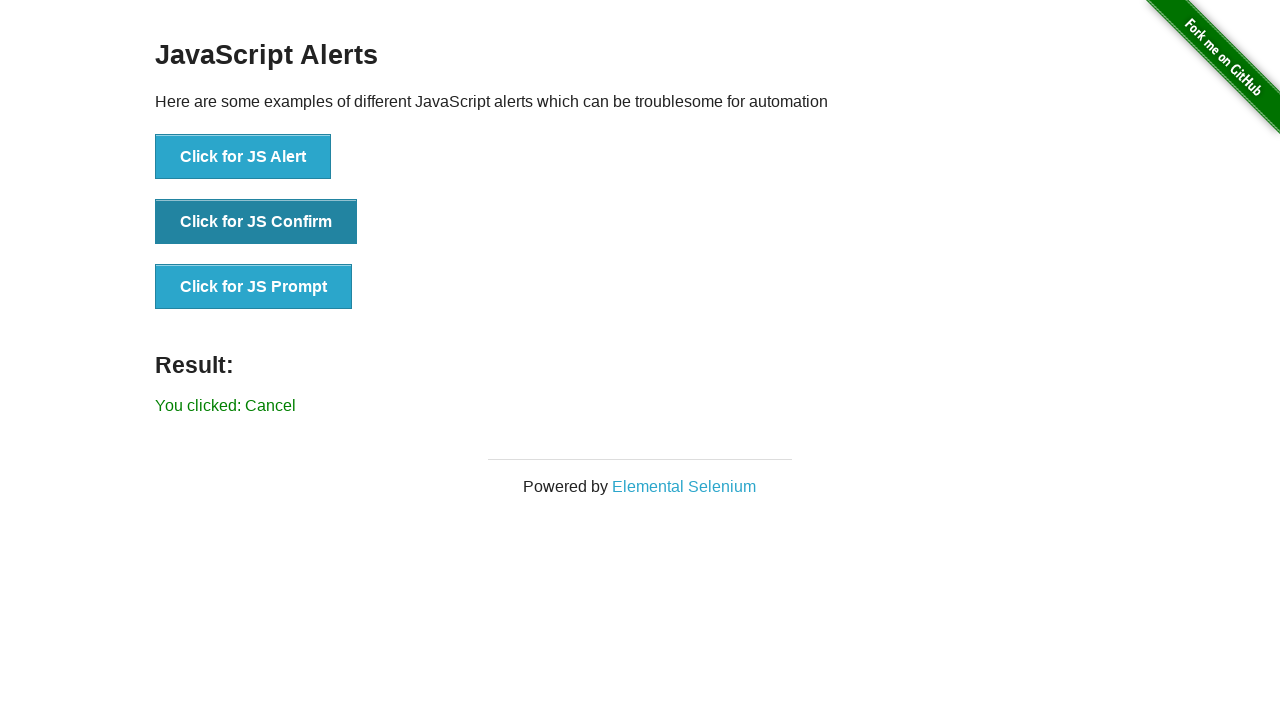